Tests CSS class validation before filling the form and submitting

Starting URL: https://demoqa.com/text-box

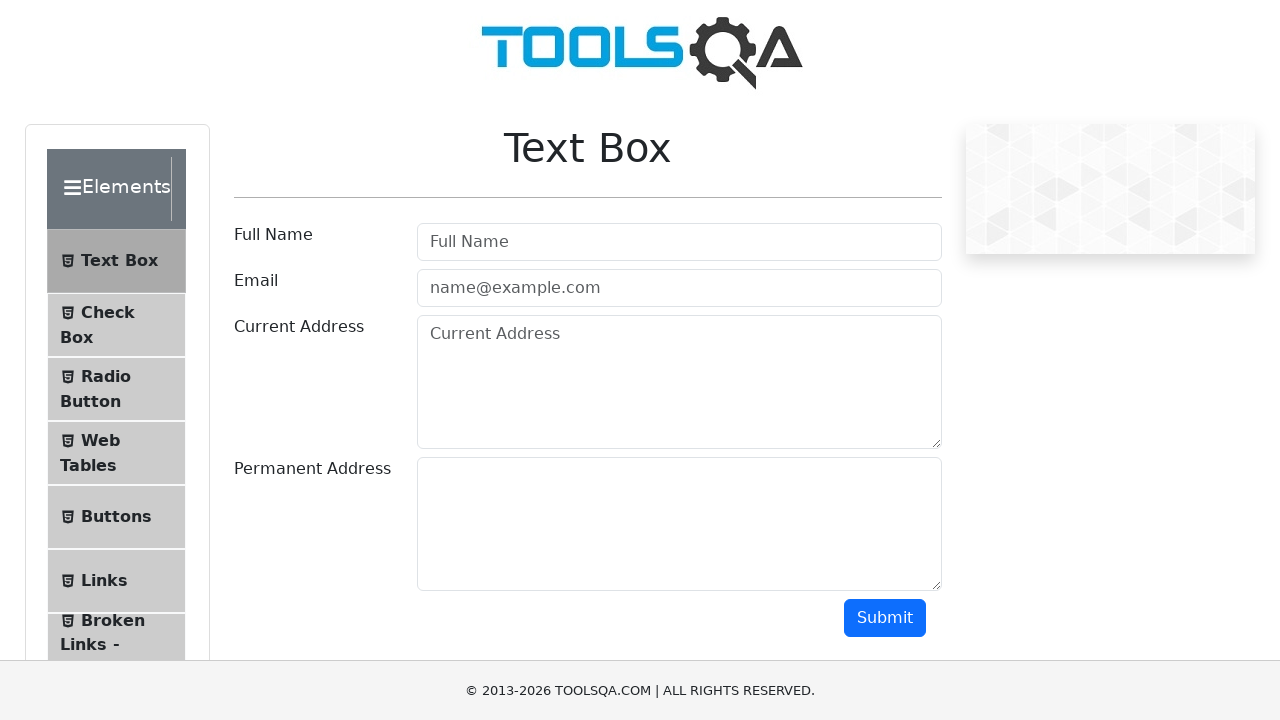

Filled name field with 'rodrigo' on #userName
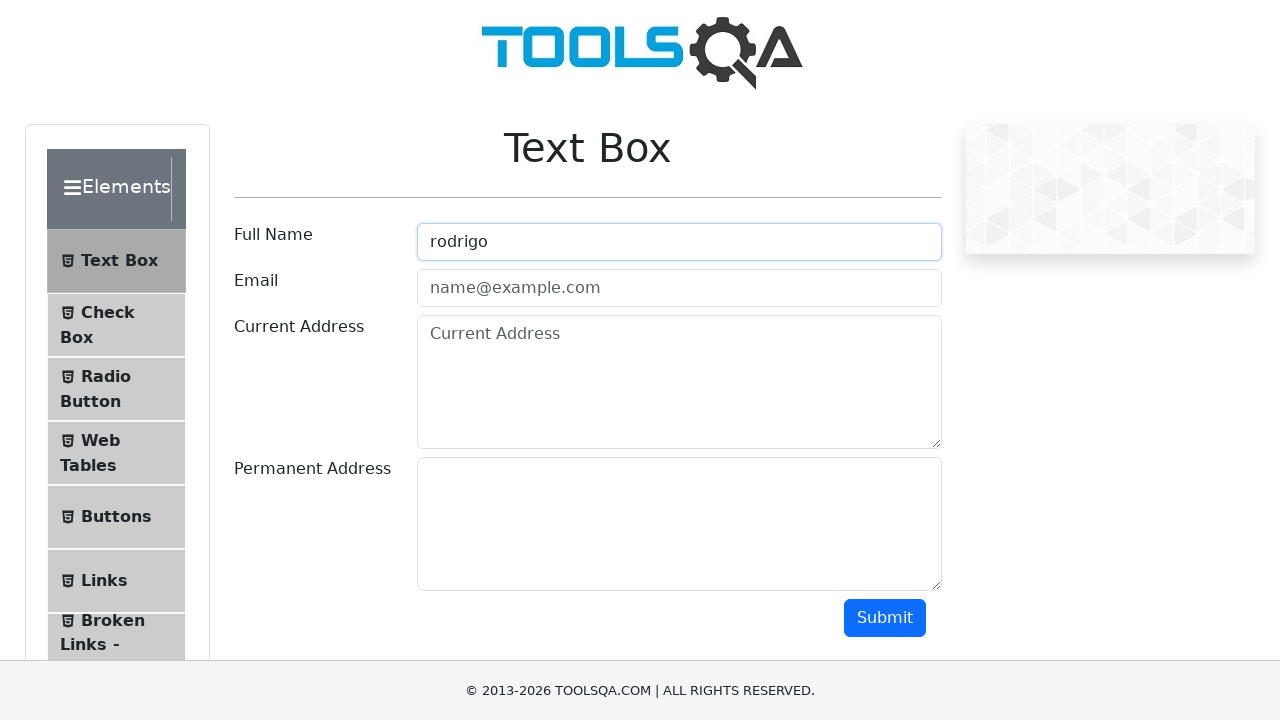

Clicked submit button at (885, 618) on #submit
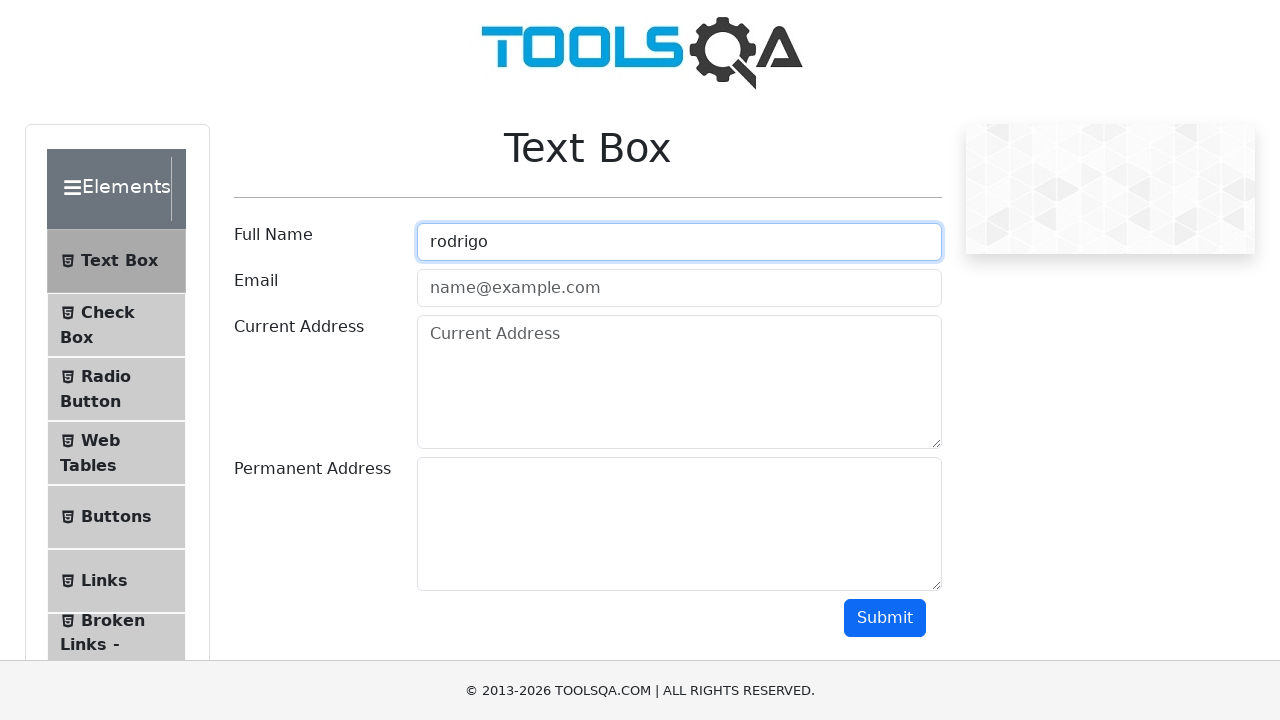

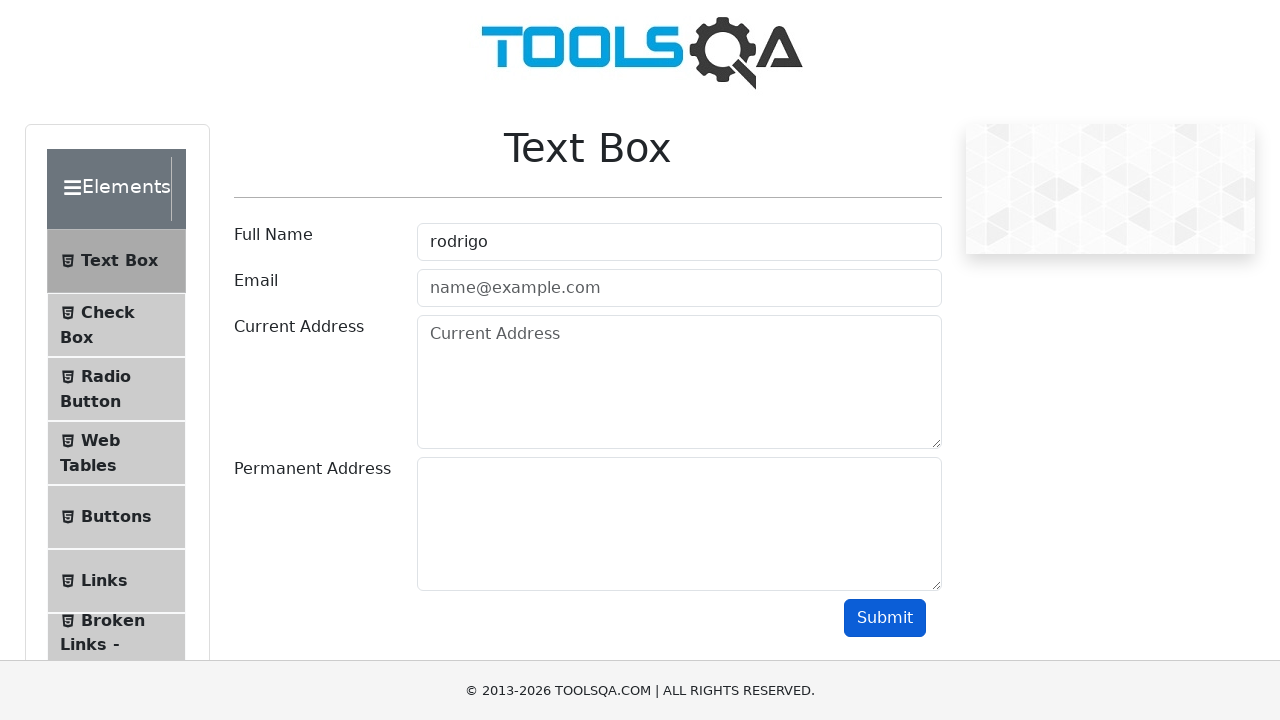